Tests autocomplete functionality by clicking on an input field, typing a letter, then using arrow keys to navigate suggestions and Enter to select one.

Starting URL: https://demoqa.com/auto-complete

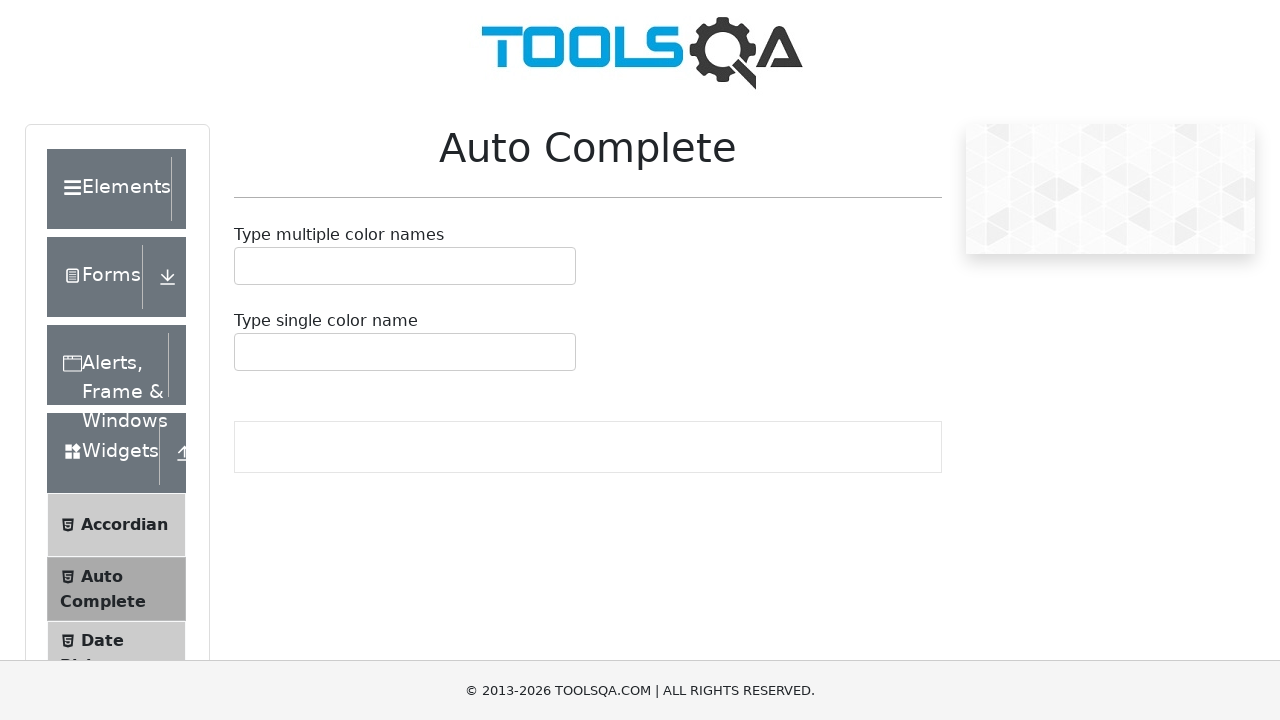

Clicked on the autocomplete input field at (405, 352) on #autoCompleteSingleContainer
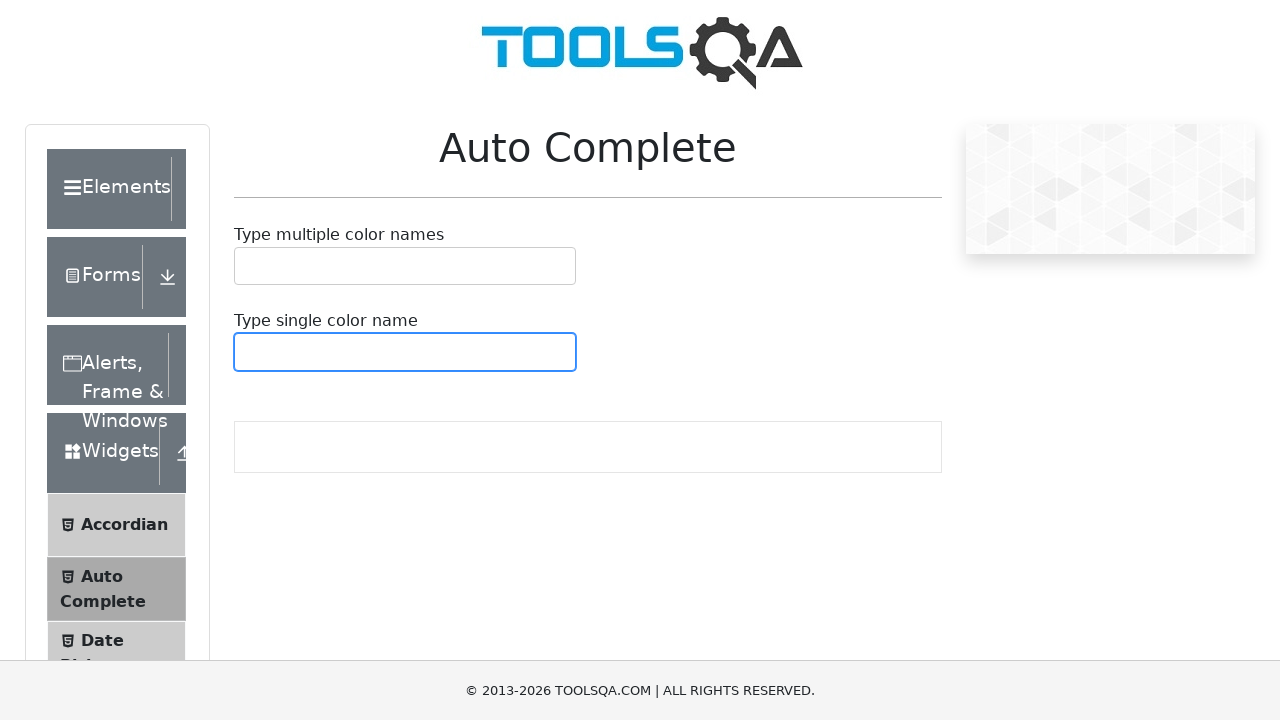

Typed 'b' in the autocomplete field
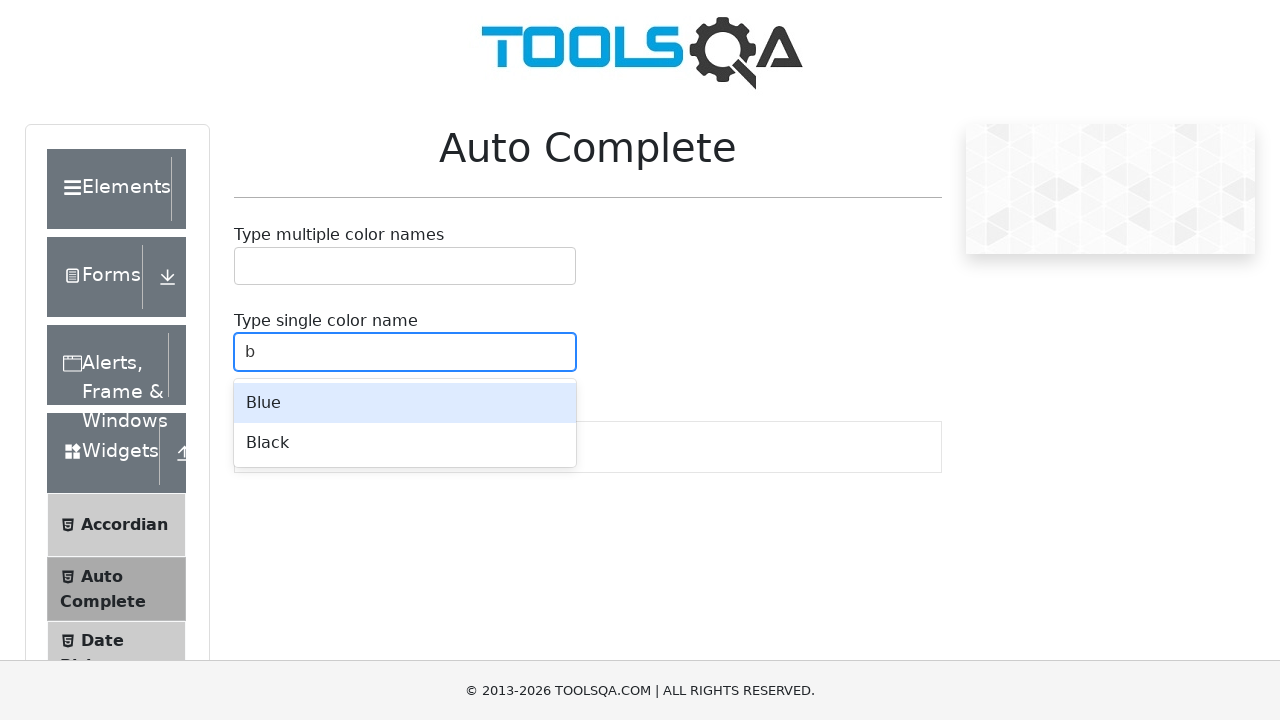

Waited for autocomplete suggestions to appear
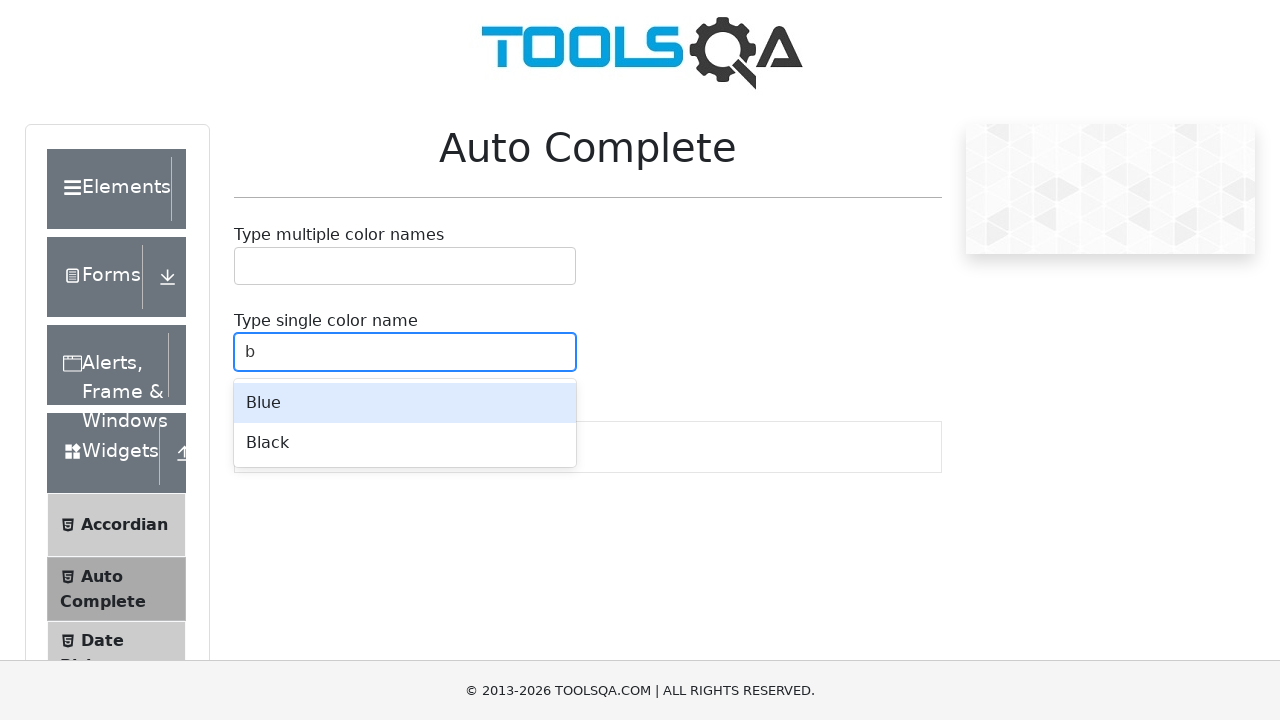

Pressed ArrowDown to navigate to first suggestion
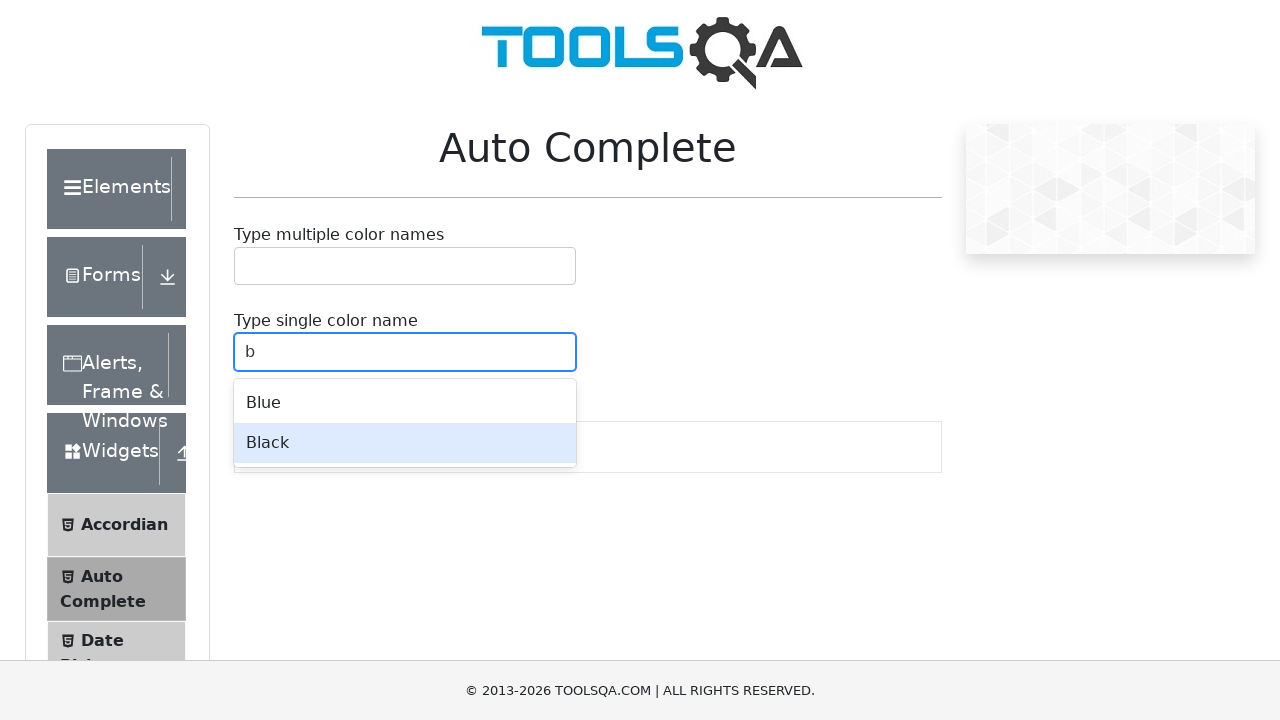

Pressed Enter to select the highlighted suggestion
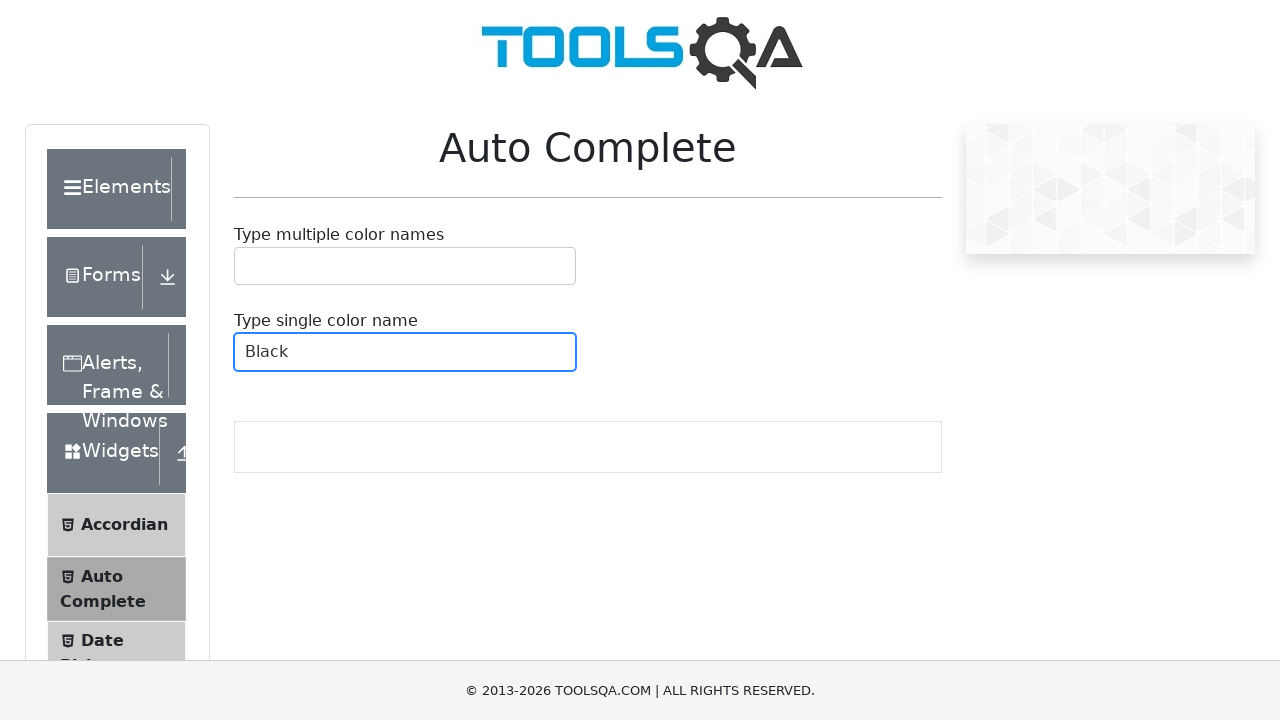

Waited to verify the selection was completed
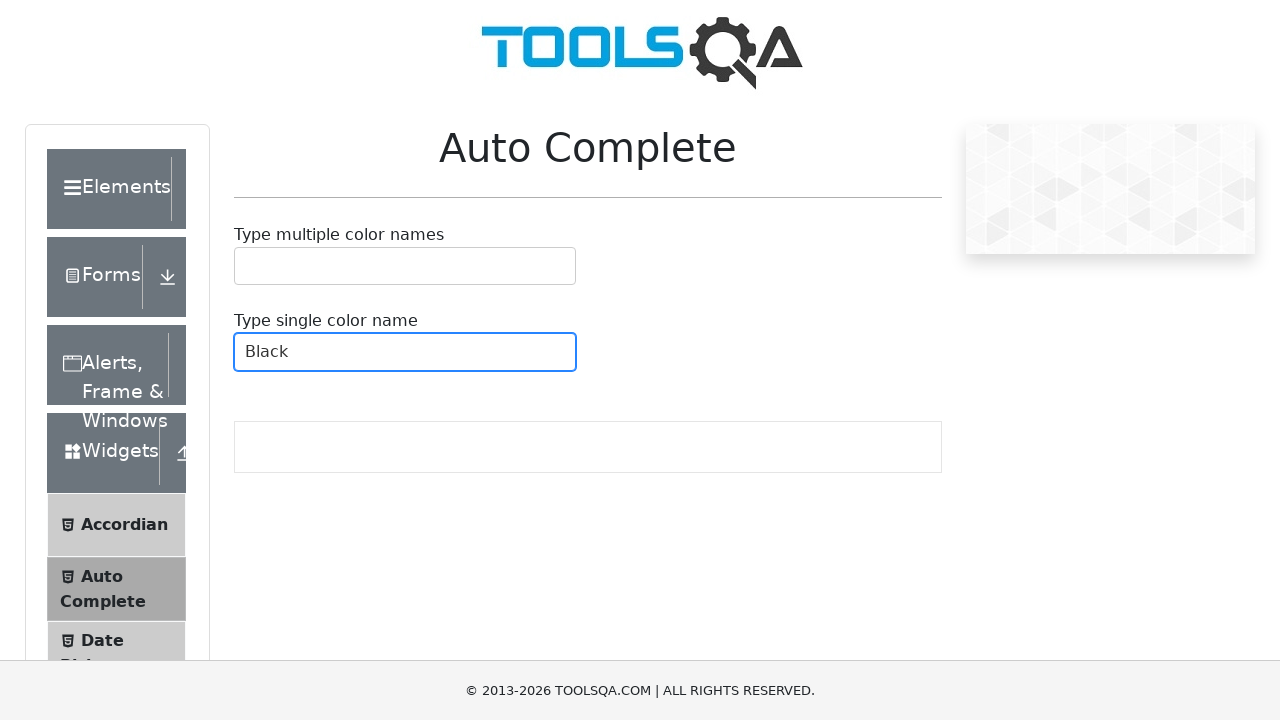

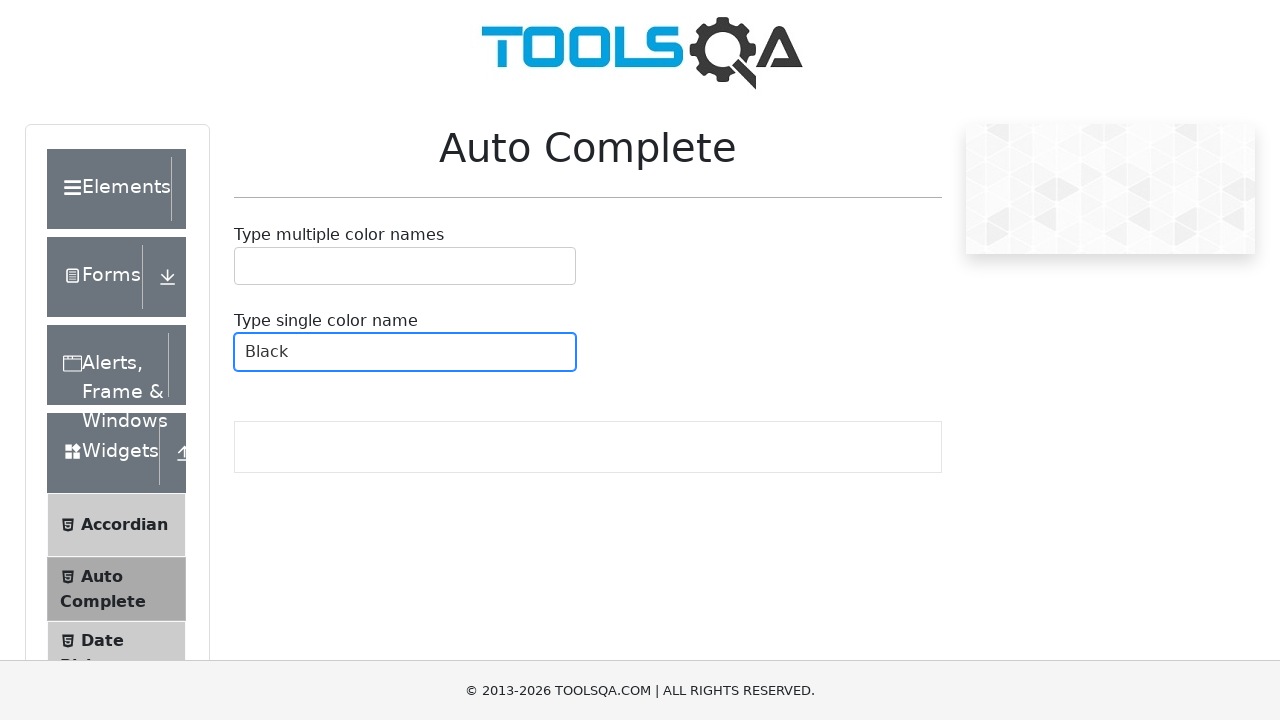